Tests navigation through a multi-level dropdown menu by clicking on main item, sub-list, and sub-sub-item elements

Starting URL: https://demoqa.com/menu#

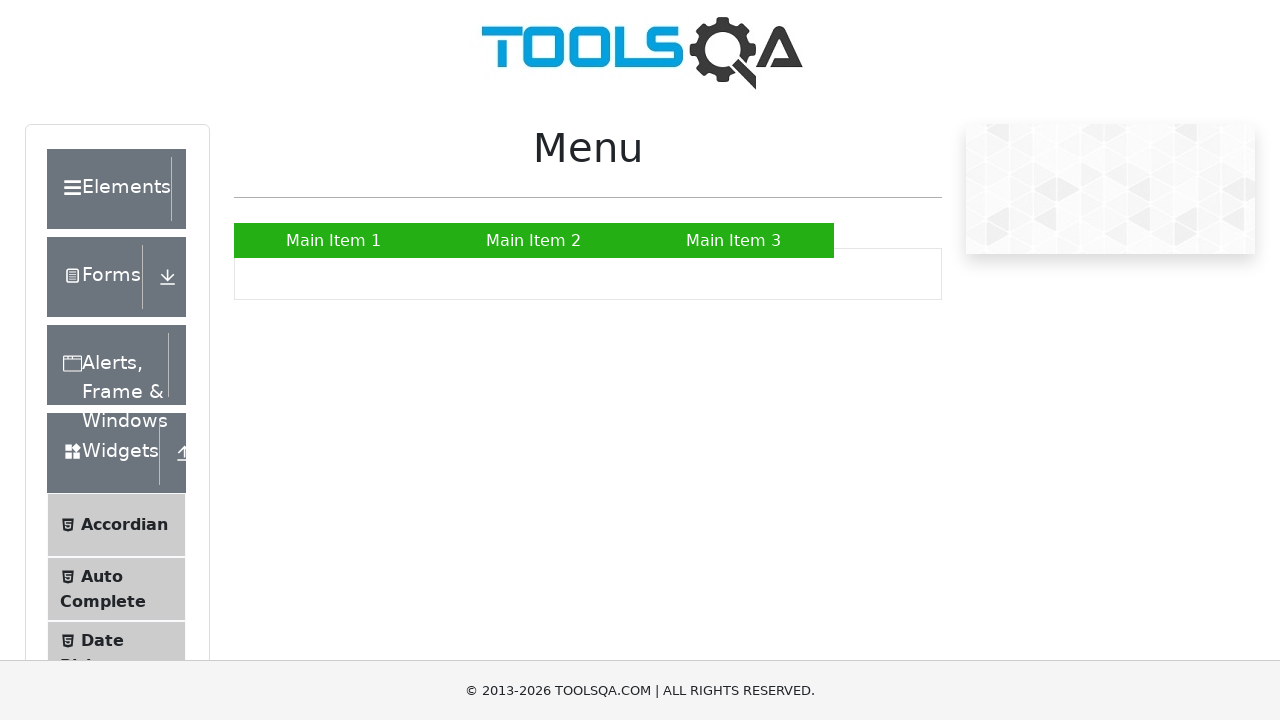

Clicked on Main Item 2 in dropdown menu at (534, 240) on xpath=//*[@id="nav"]/li[2]/a
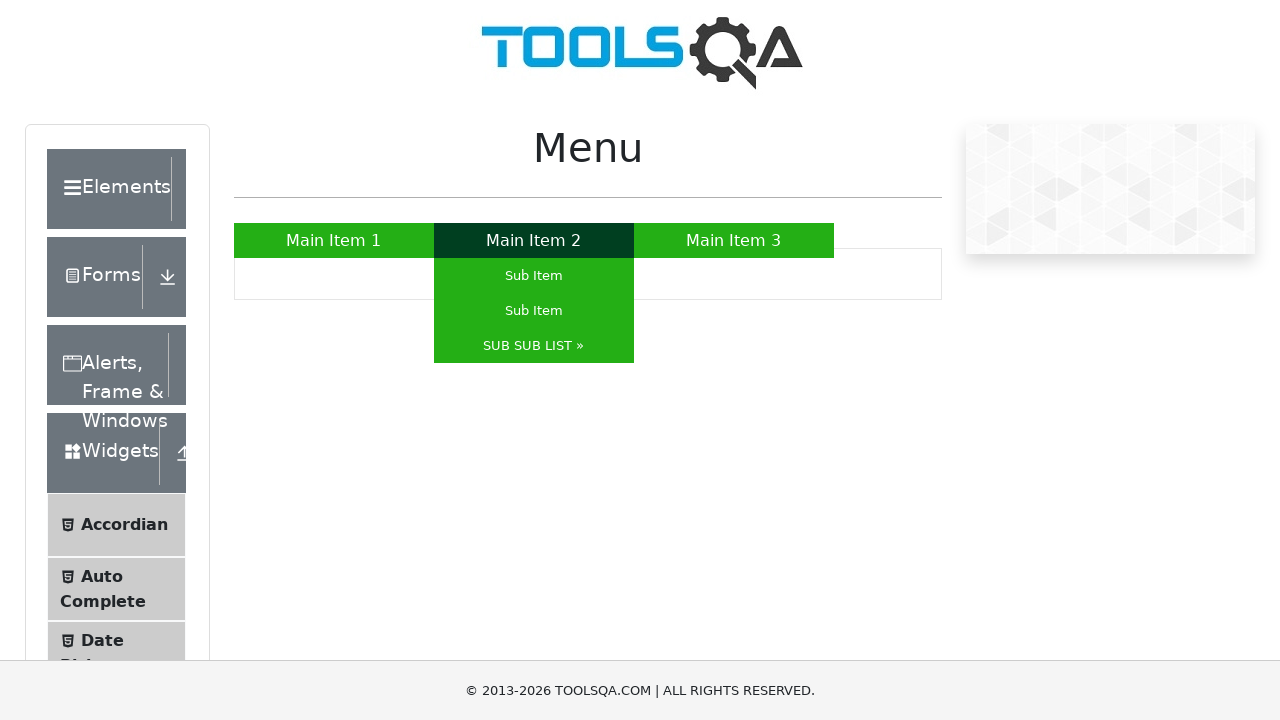

Clicked on Sub Sub List element at (534, 346) on xpath=//*[@id="nav"]//li[3]/a
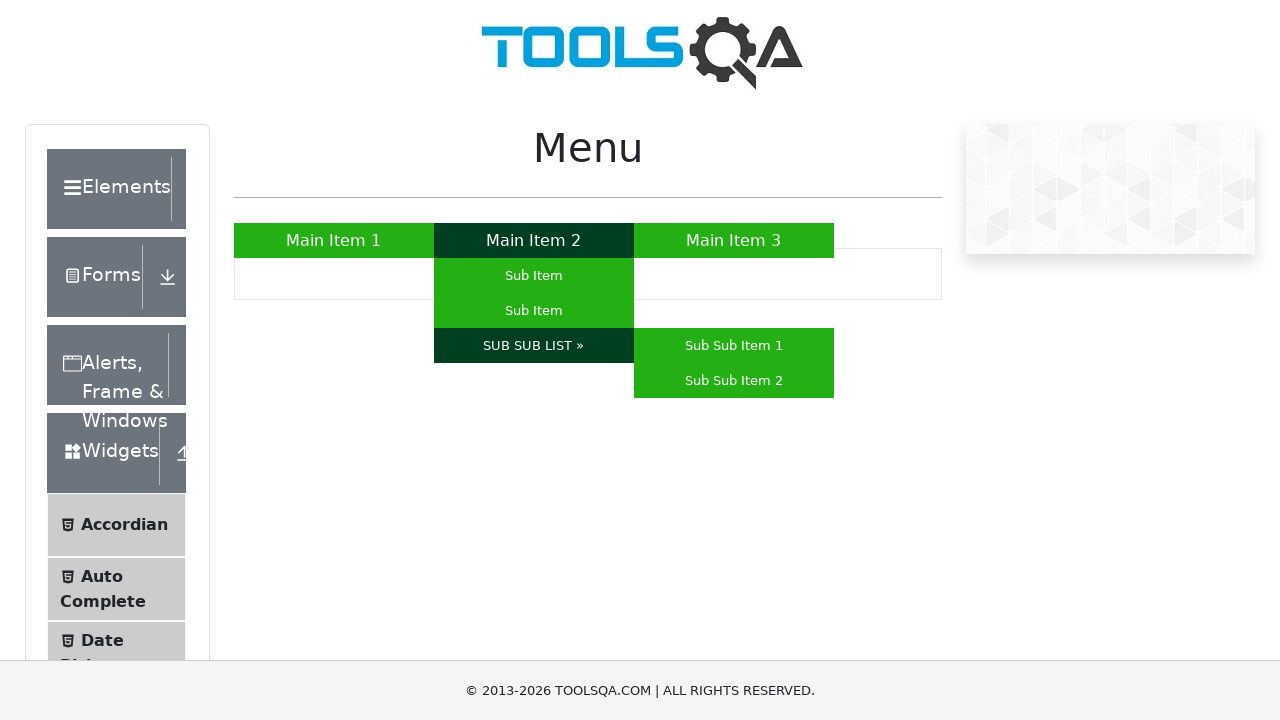

Clicked on Sub Sub Item 2 in multi-level dropdown at (734, 380) on xpath=//*[@id="nav"]/li[2]/ul/li[3]/ul/li[2]/a
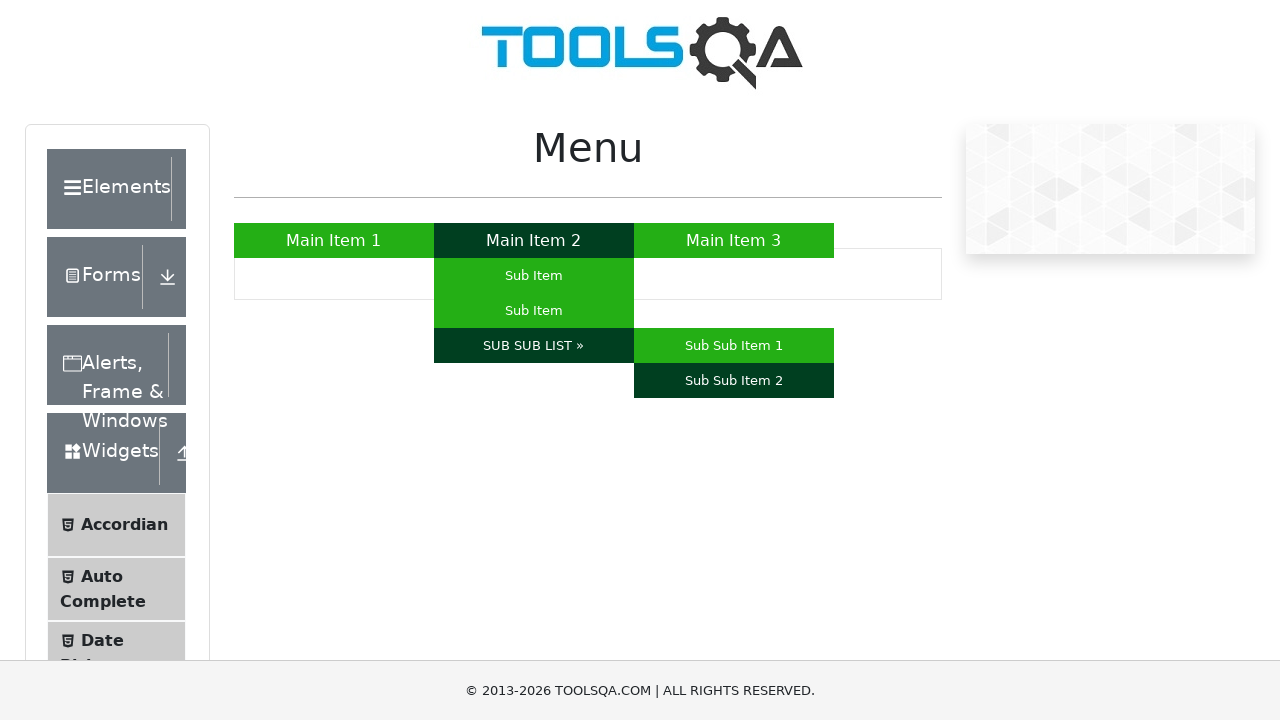

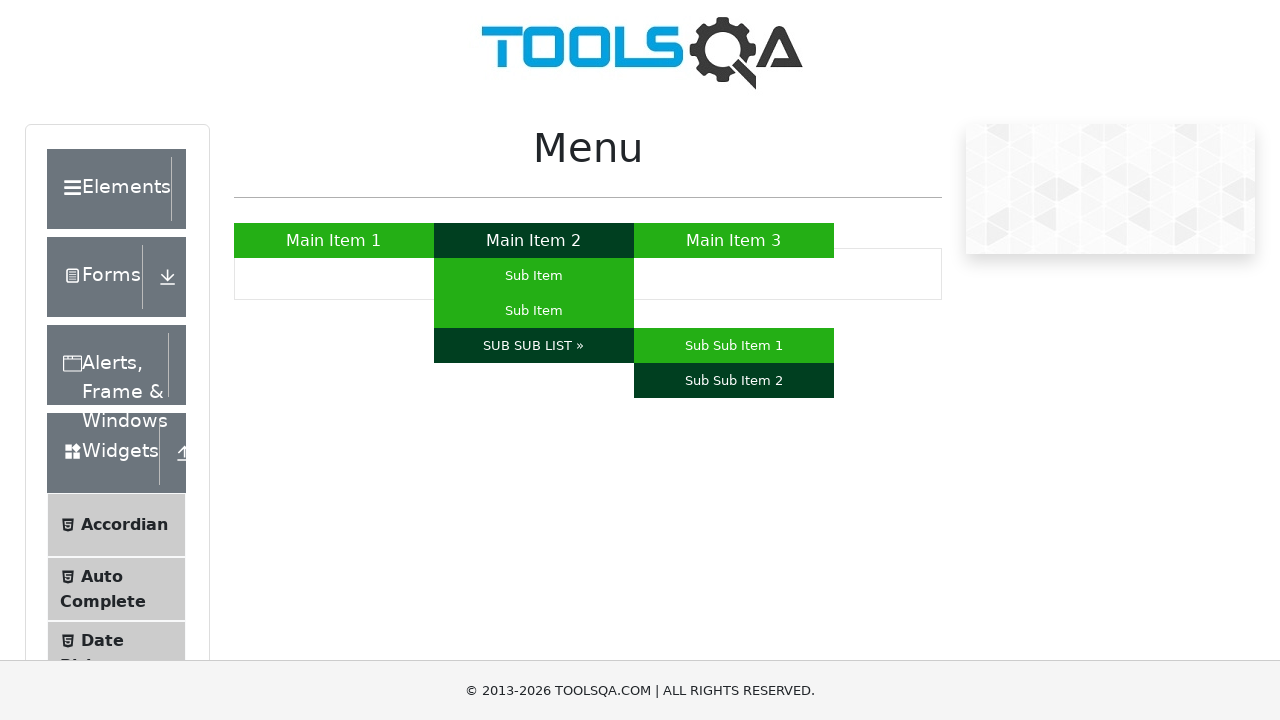